Tests that the triangle app correctly identifies an isosceles triangle when two sides are equal

Starting URL: https://testpages.herokuapp.com/styled/apps/triangle/triangle001.html

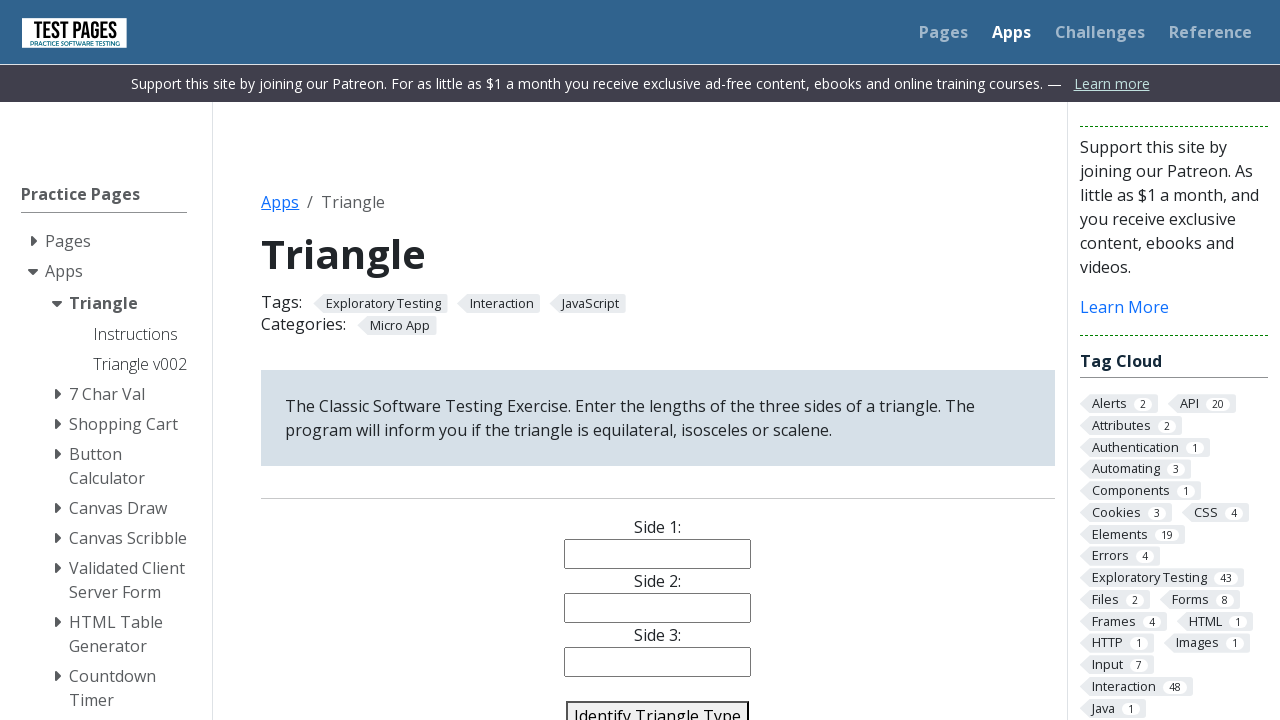

Filled side1 input with value '5' on #side1
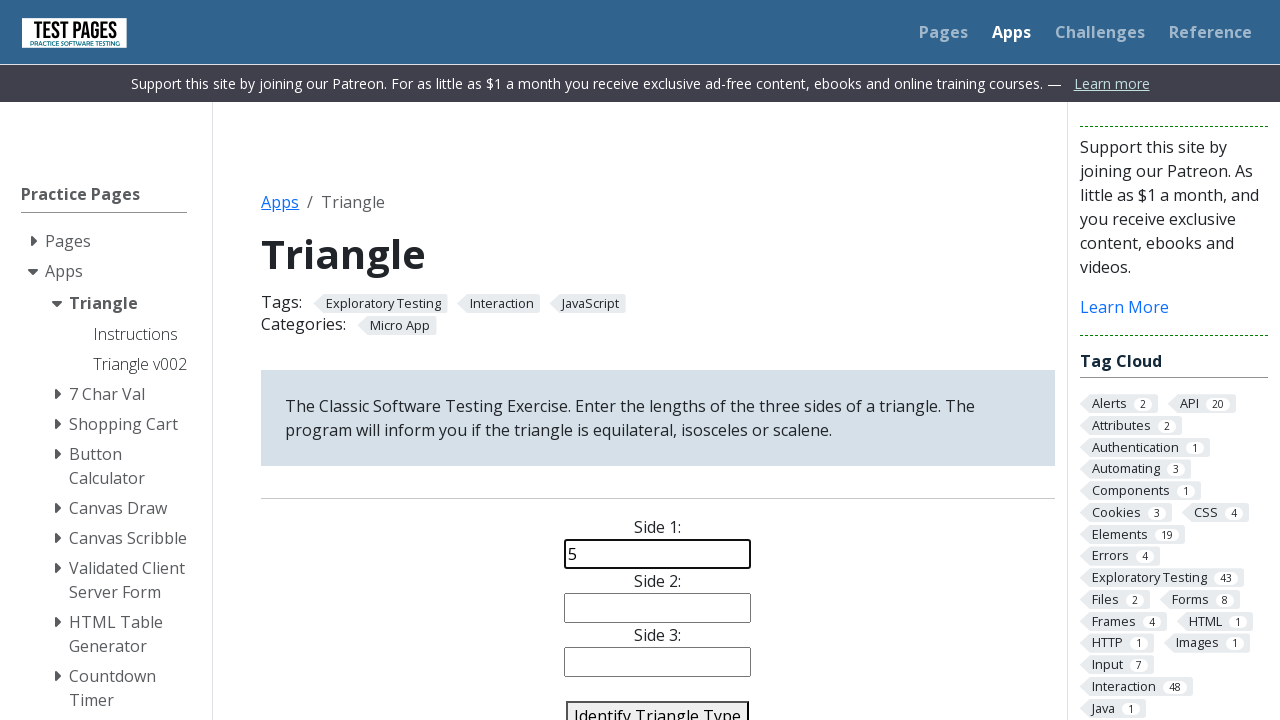

Filled side2 input with value '5' on #side2
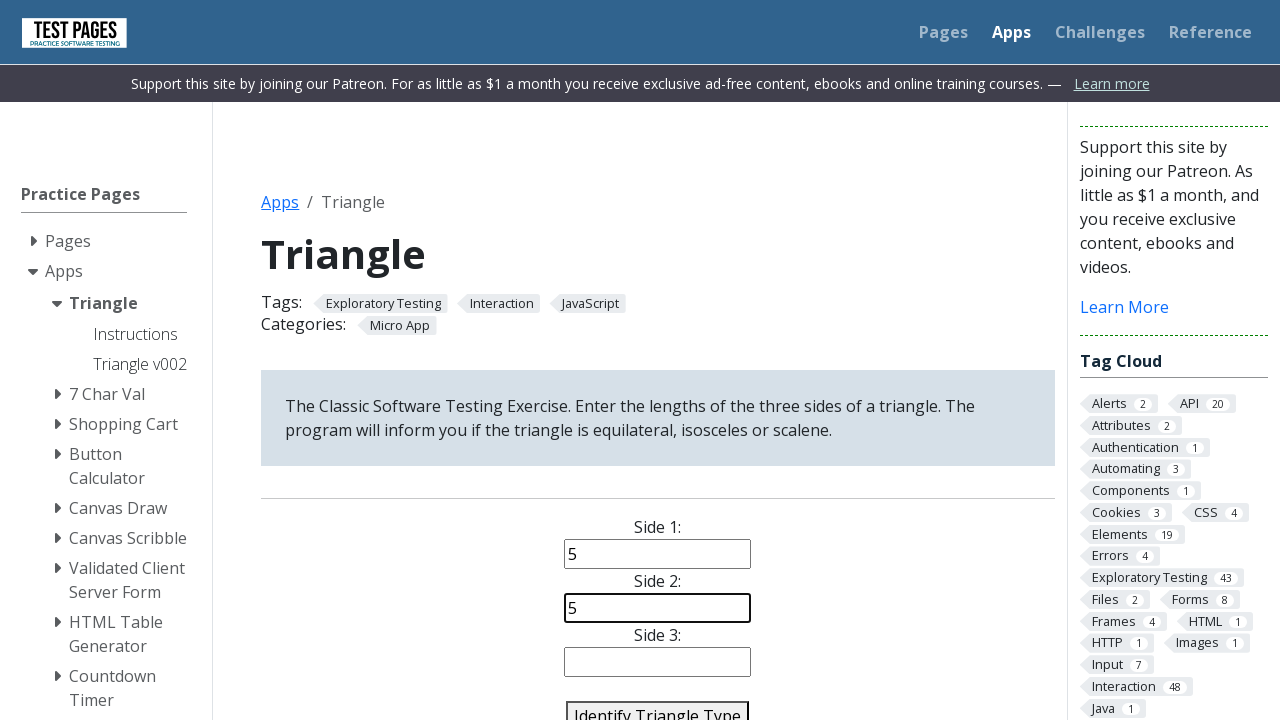

Filled side3 input with value '3' on #side3
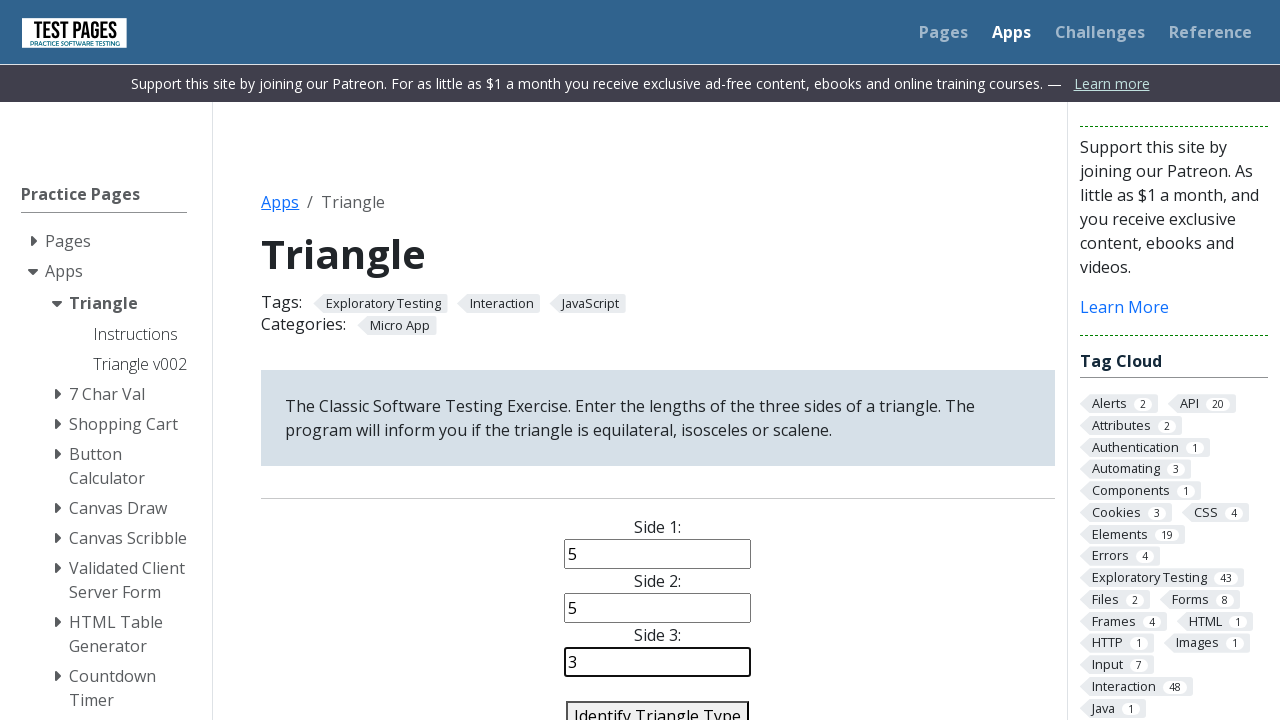

Clicked identify triangle button to submit form at (658, 705) on #identify-triangle-action
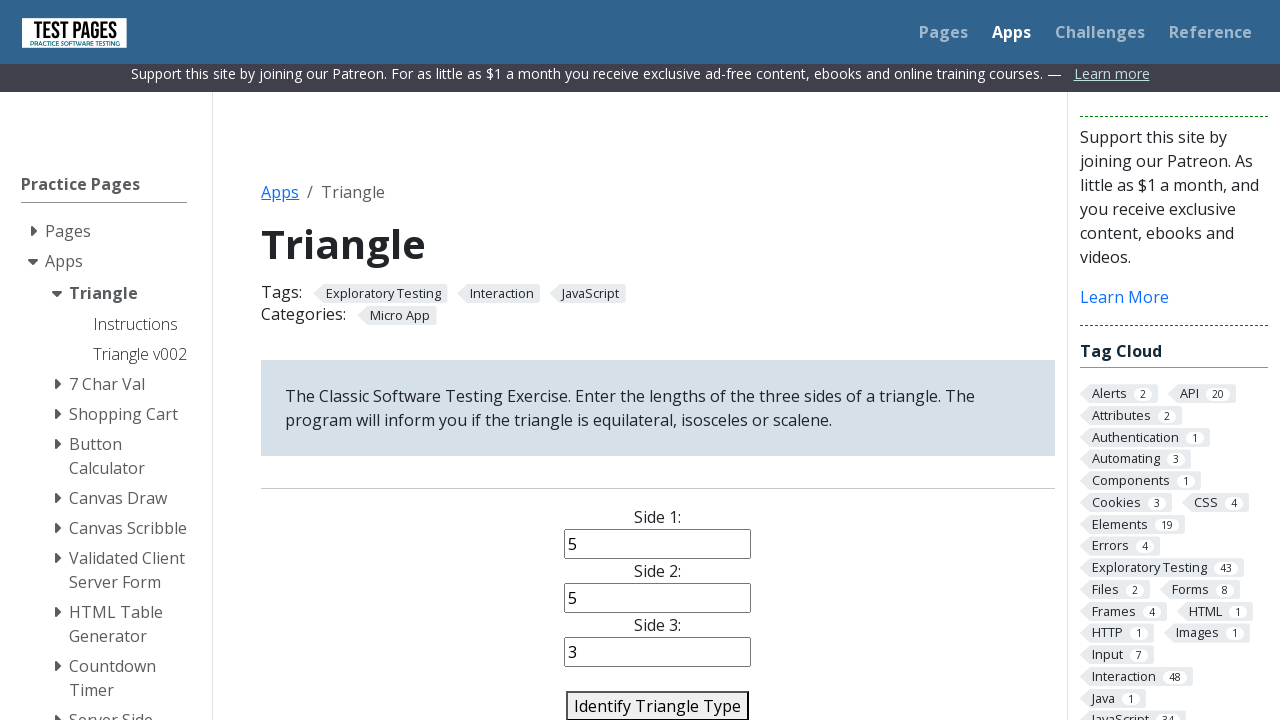

Triangle type result element loaded
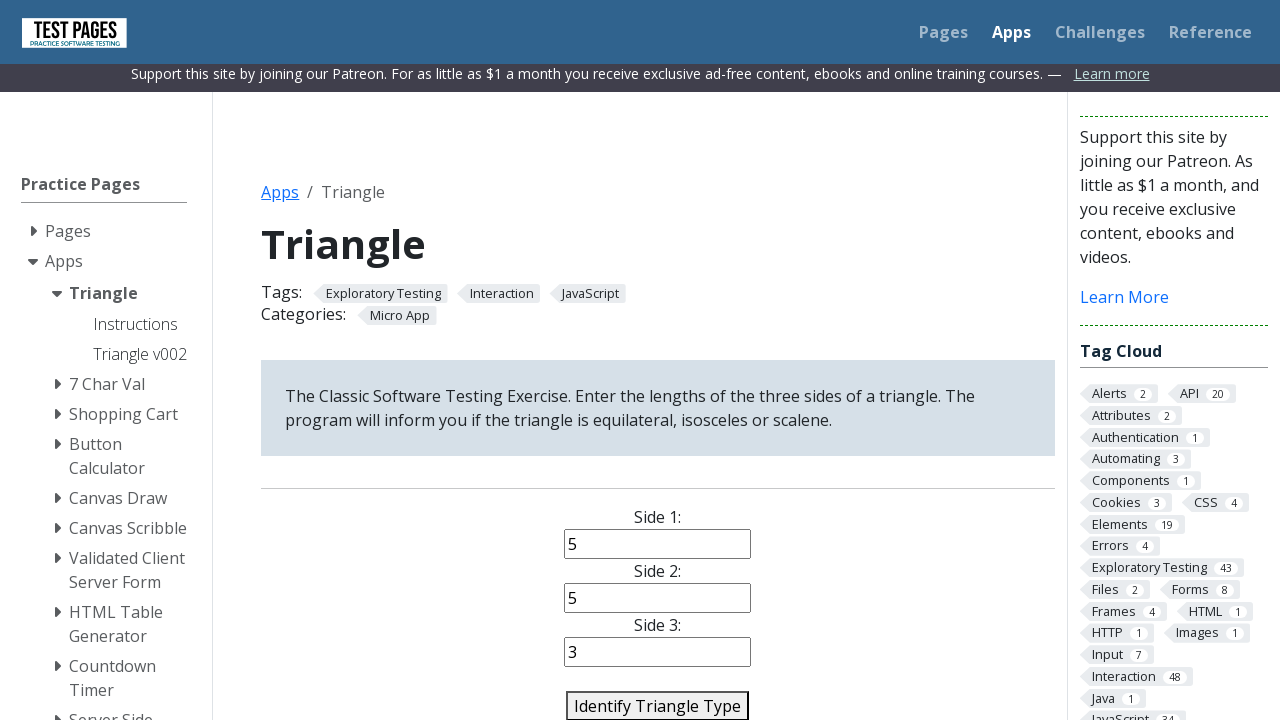

Verified that triangle was correctly identified as Isosceles
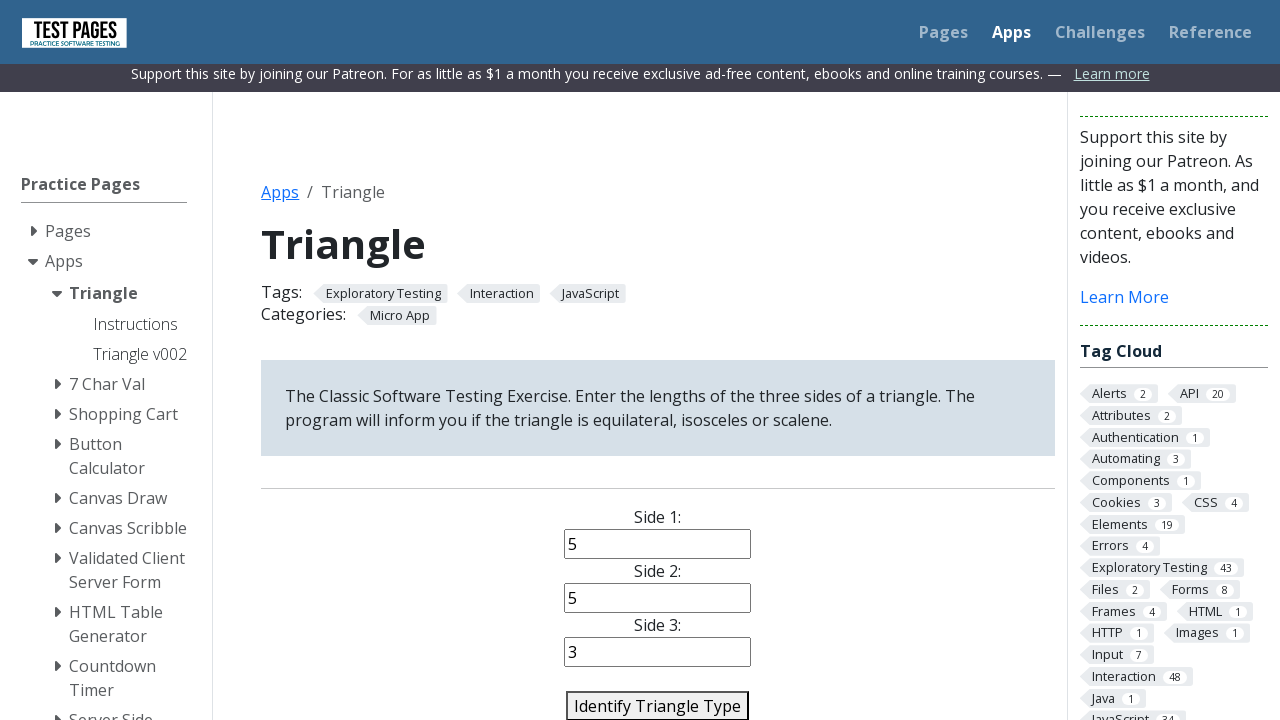

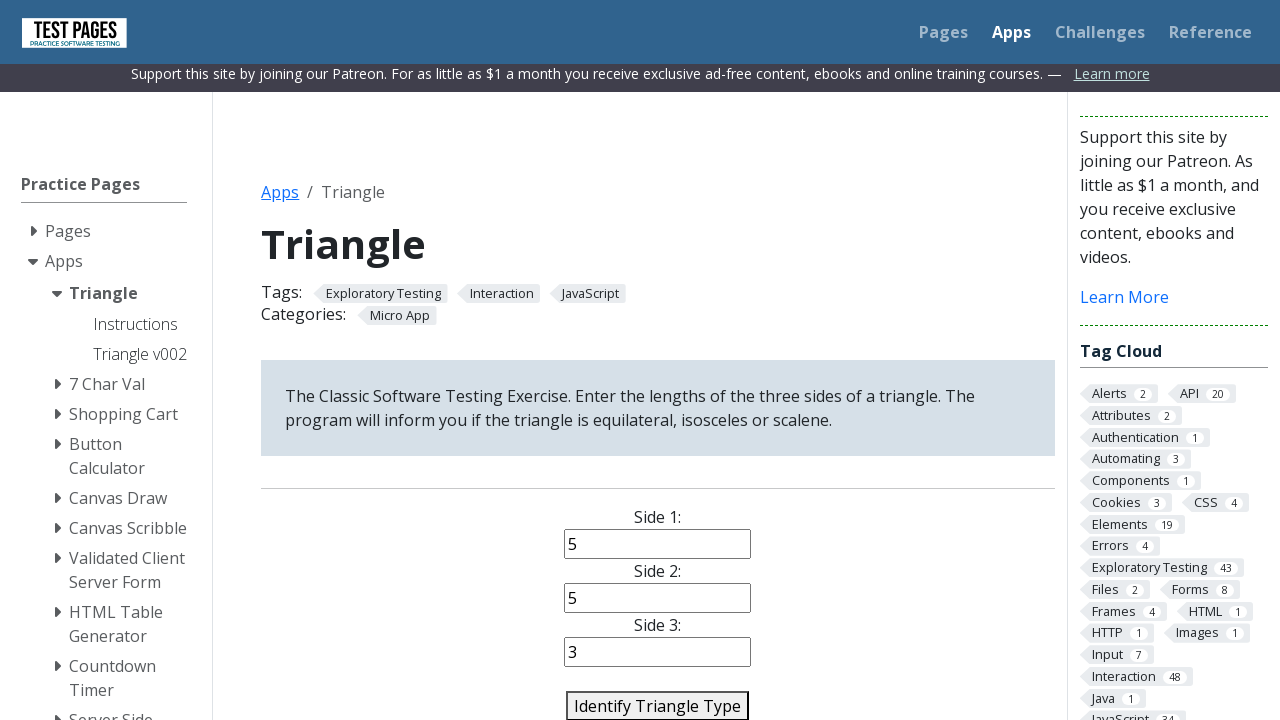